Tests filling out a practice form on DemoQA by entering personal information including first name, last name, email, gender, phone number, date of birth, and selecting hobbies

Starting URL: https://demoqa.com/

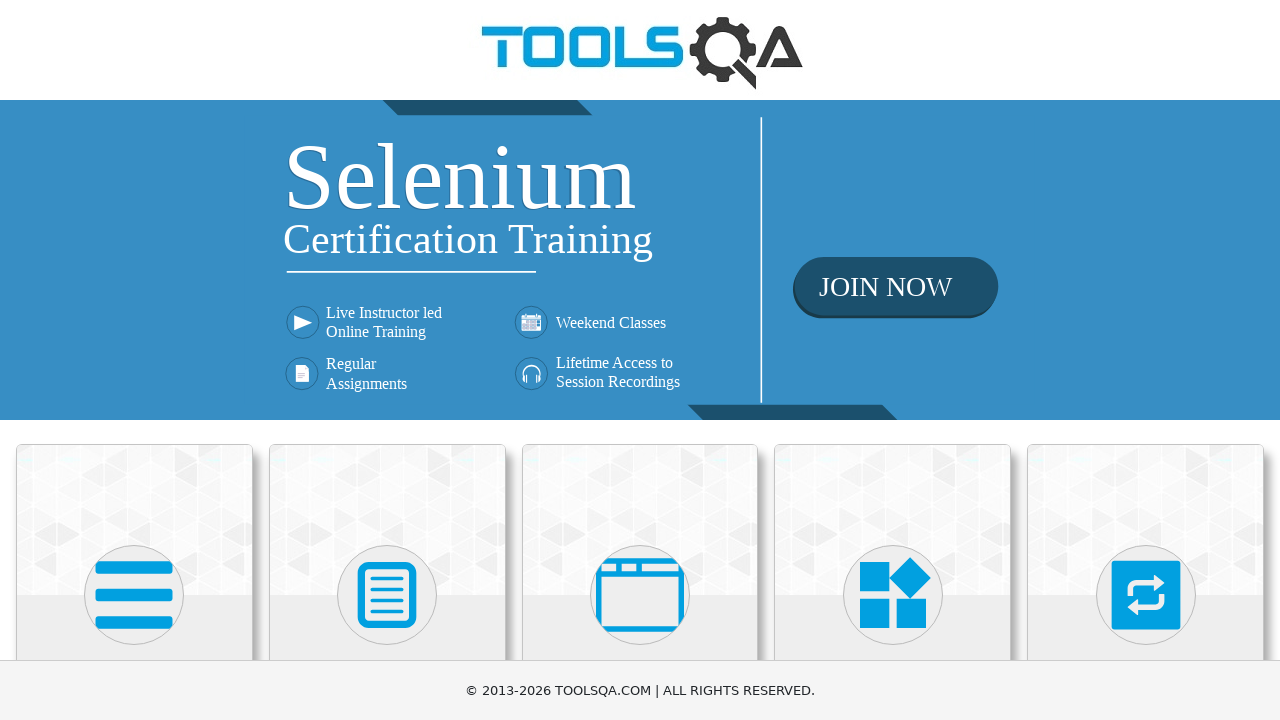

Clicked on Forms section at (387, 360) on text=Forms
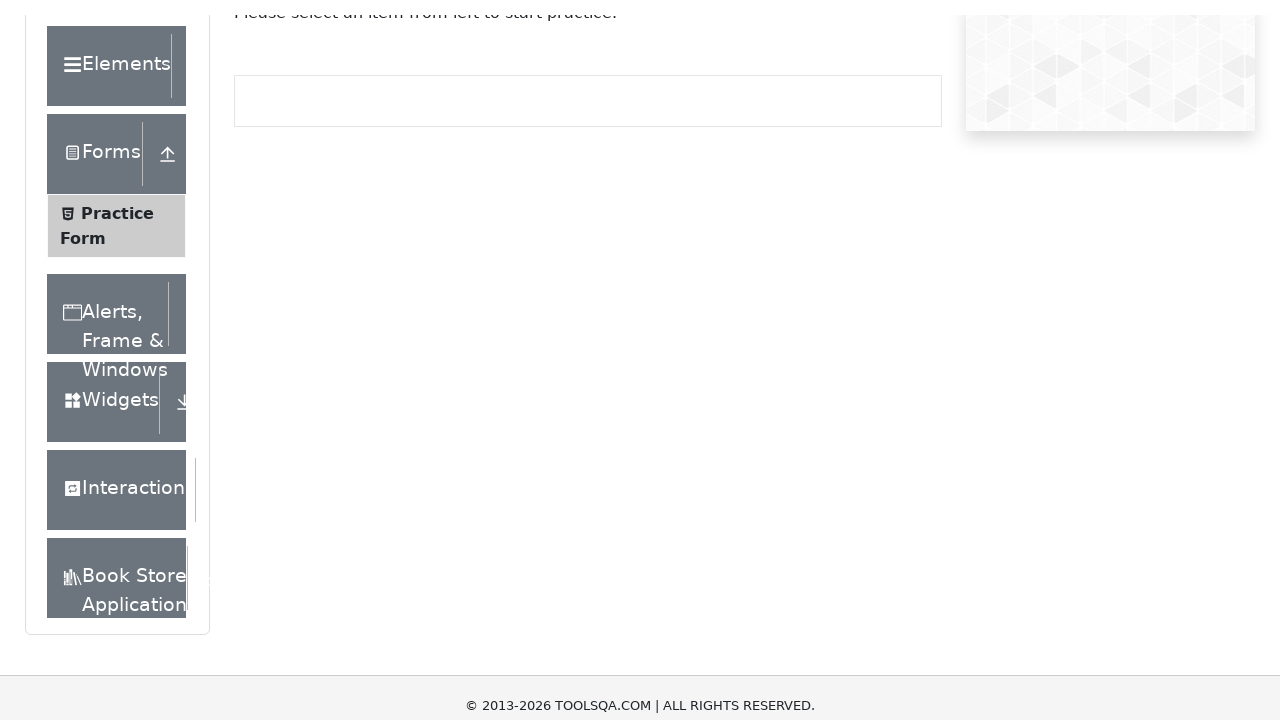

Practice Form selector loaded
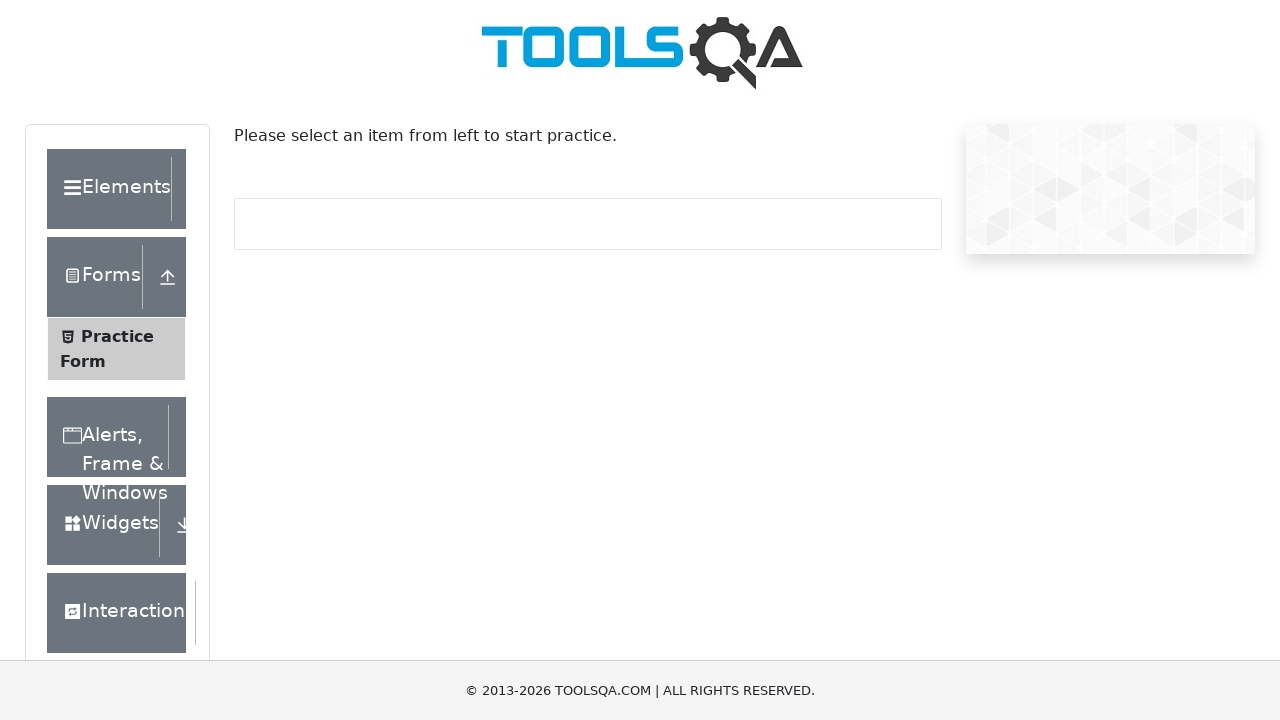

Clicked on Practice Form at (117, 336) on text=Practice Form
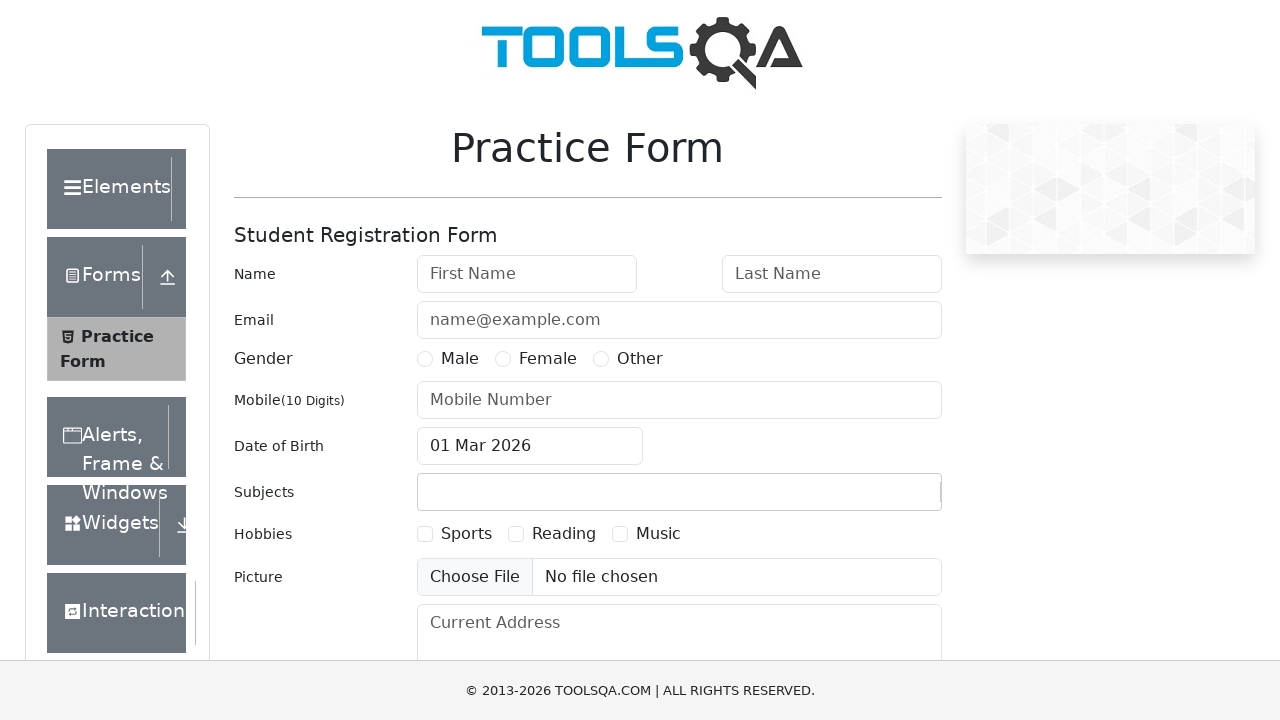

Entered first name 'Douglas' on #firstName
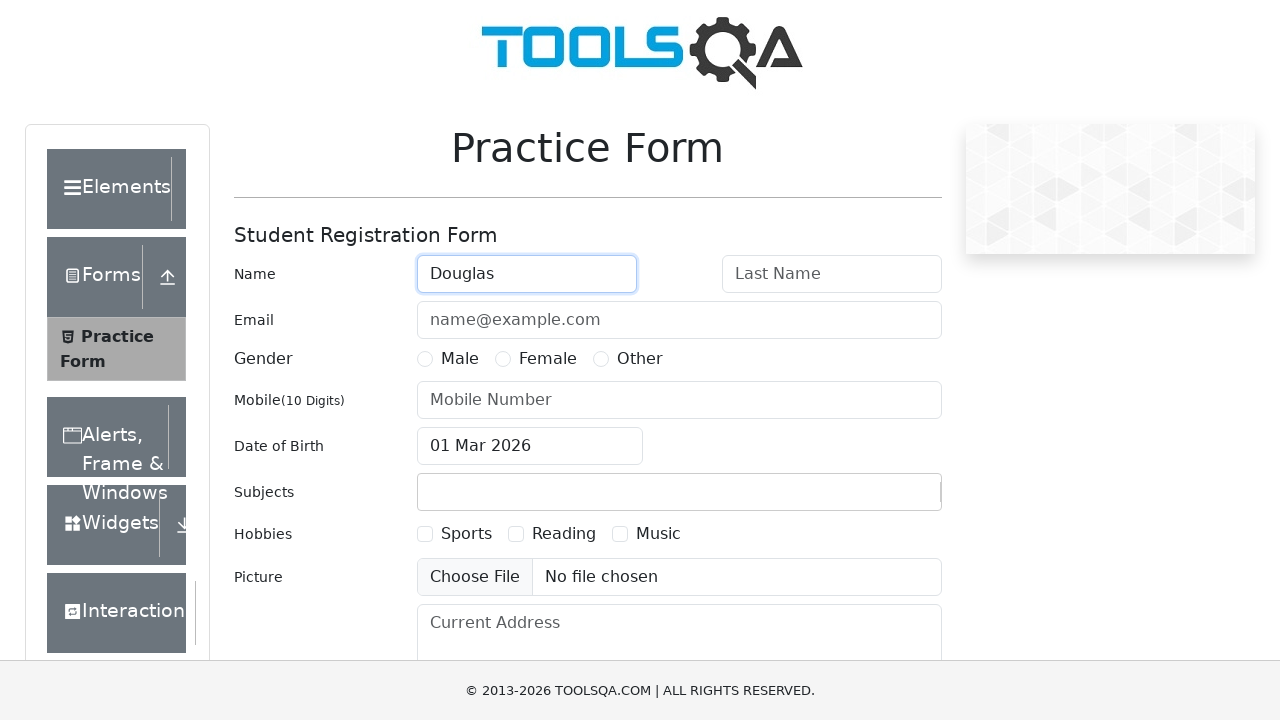

Entered last name 'Ramos' on #lastName
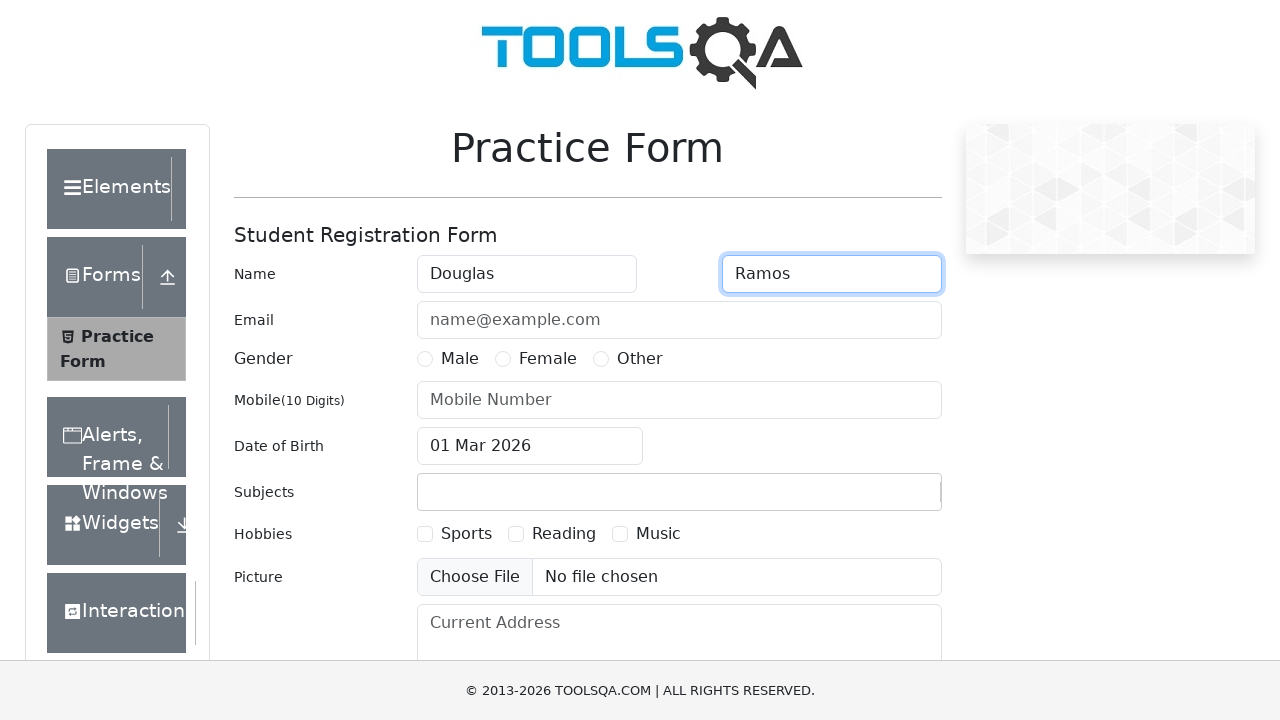

Entered email 'douglasramos.adm@gmail.com' on #userEmail
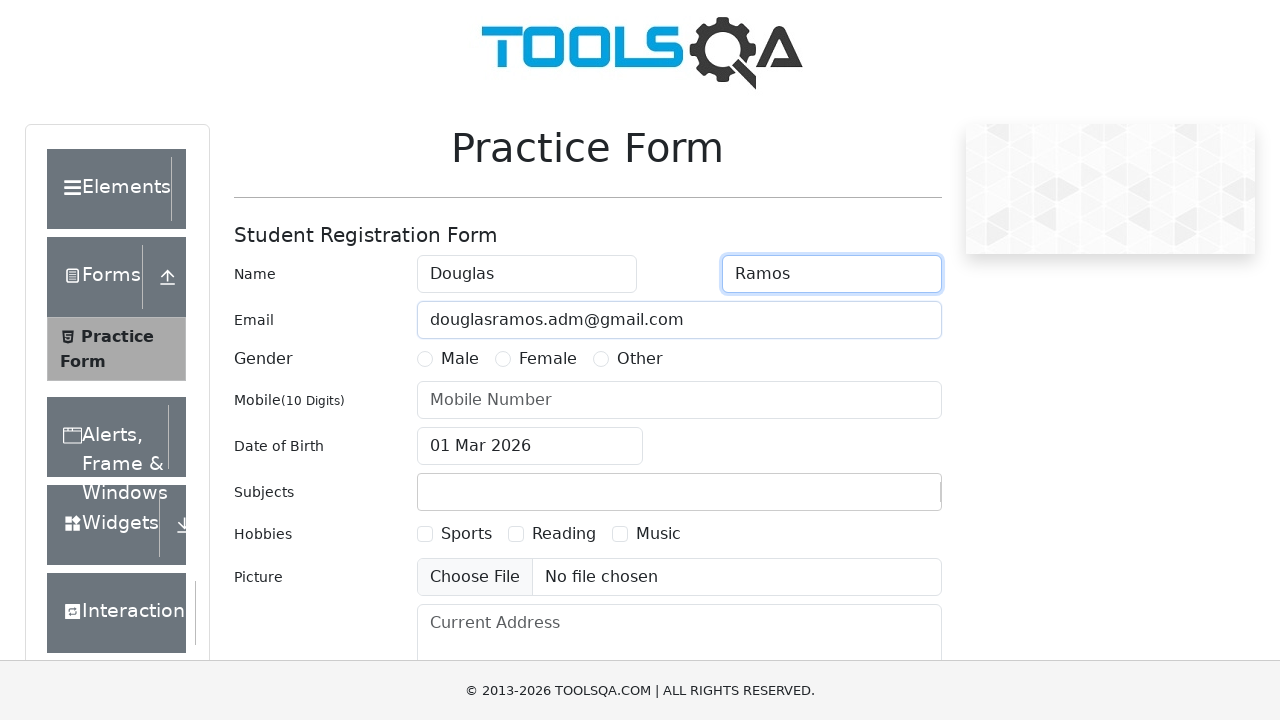

Selected male gender at (460, 359) on label[for='gender-radio-1']
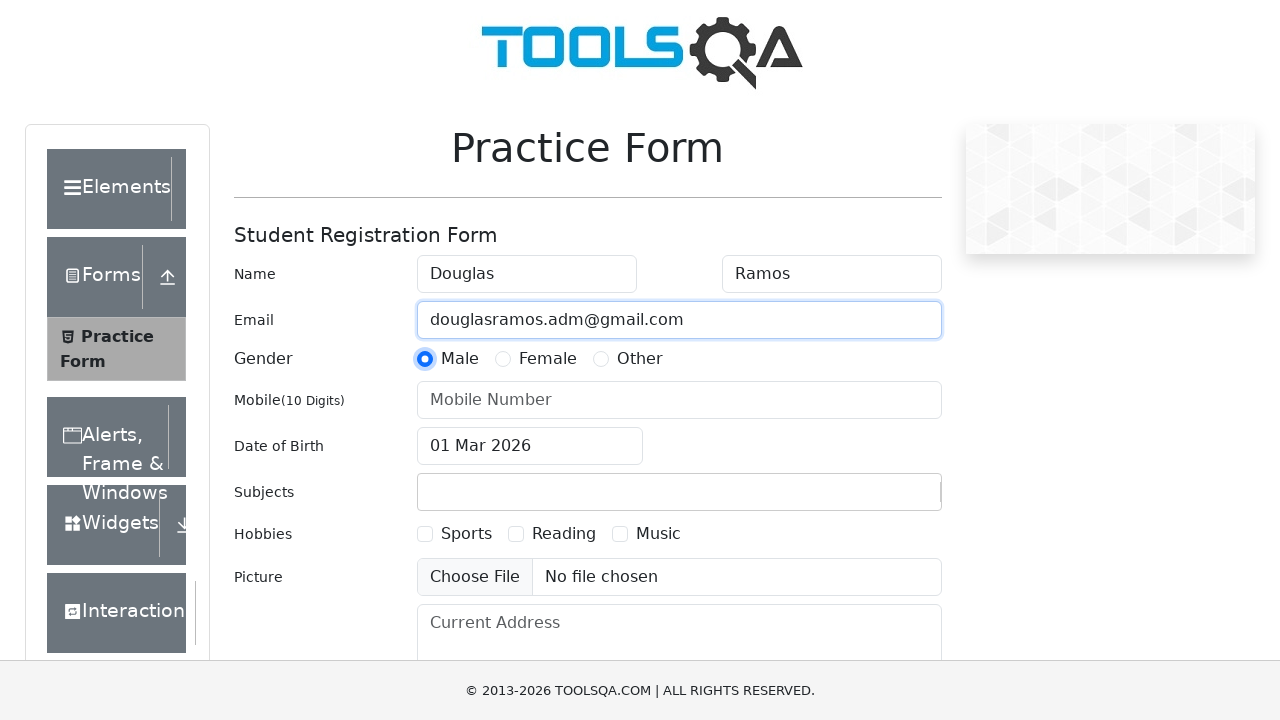

Entered mobile number '1691958491' on #userNumber
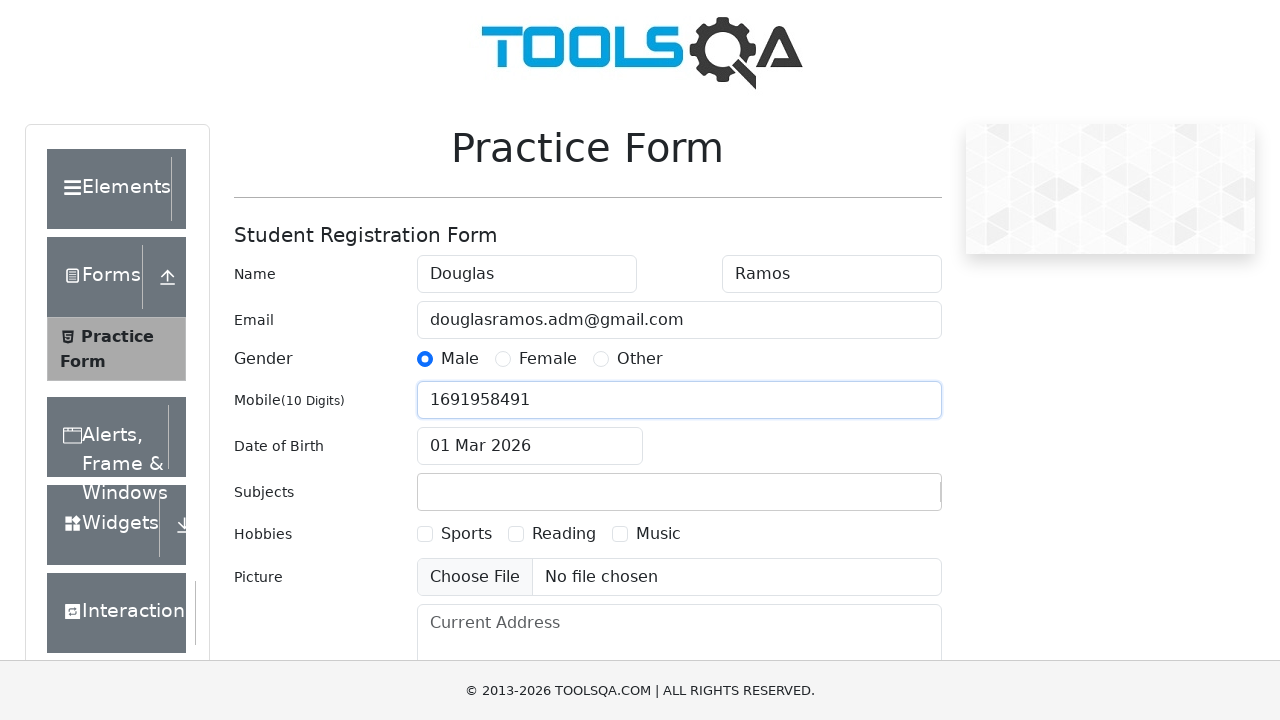

Clicked on date of birth field at (530, 446) on #dateOfBirthInput
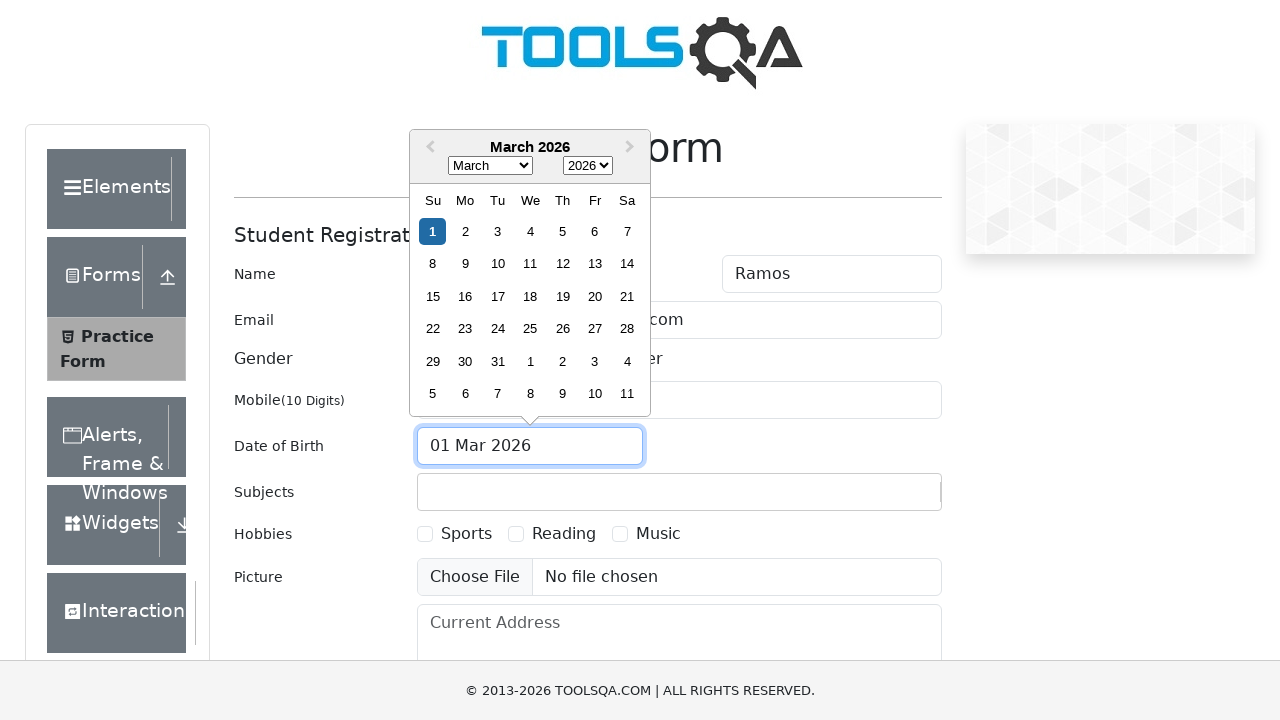

Selected August as birth month on .react-datepicker__month-select
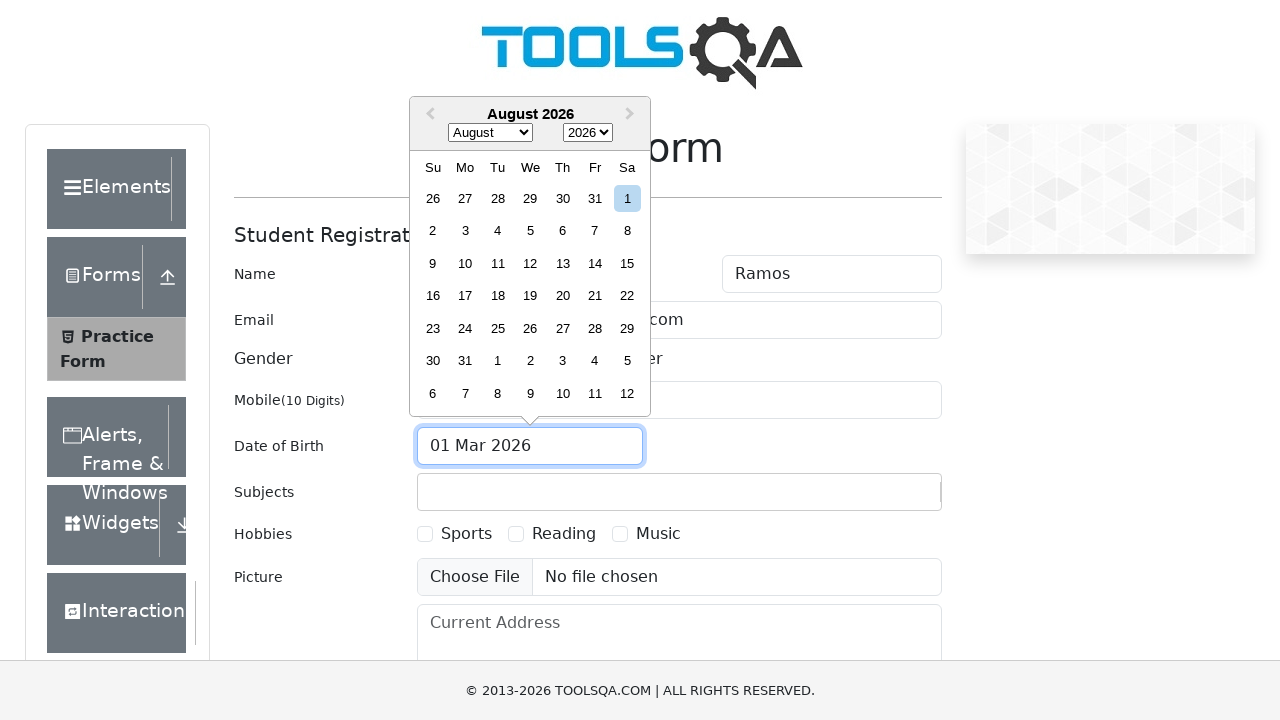

Selected 1981 as birth year on .react-datepicker__year-select
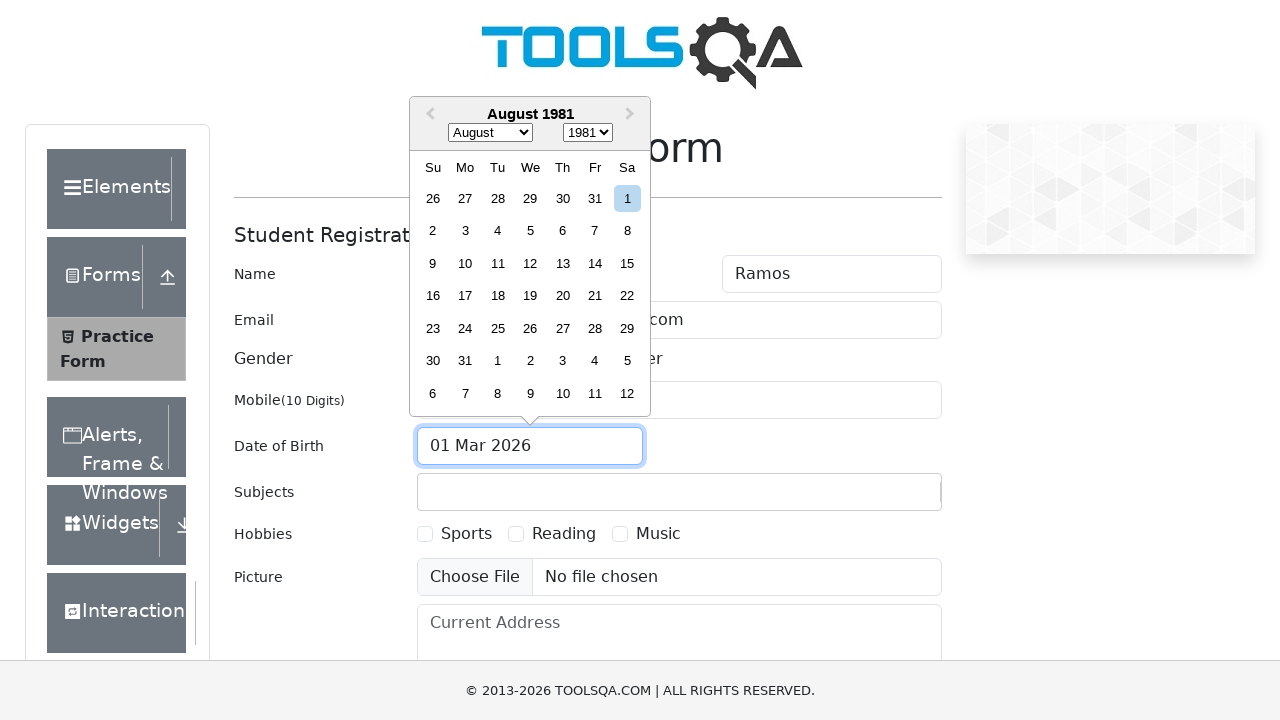

Selected day 15 for date of birth at (627, 263) on .react-datepicker__day--015
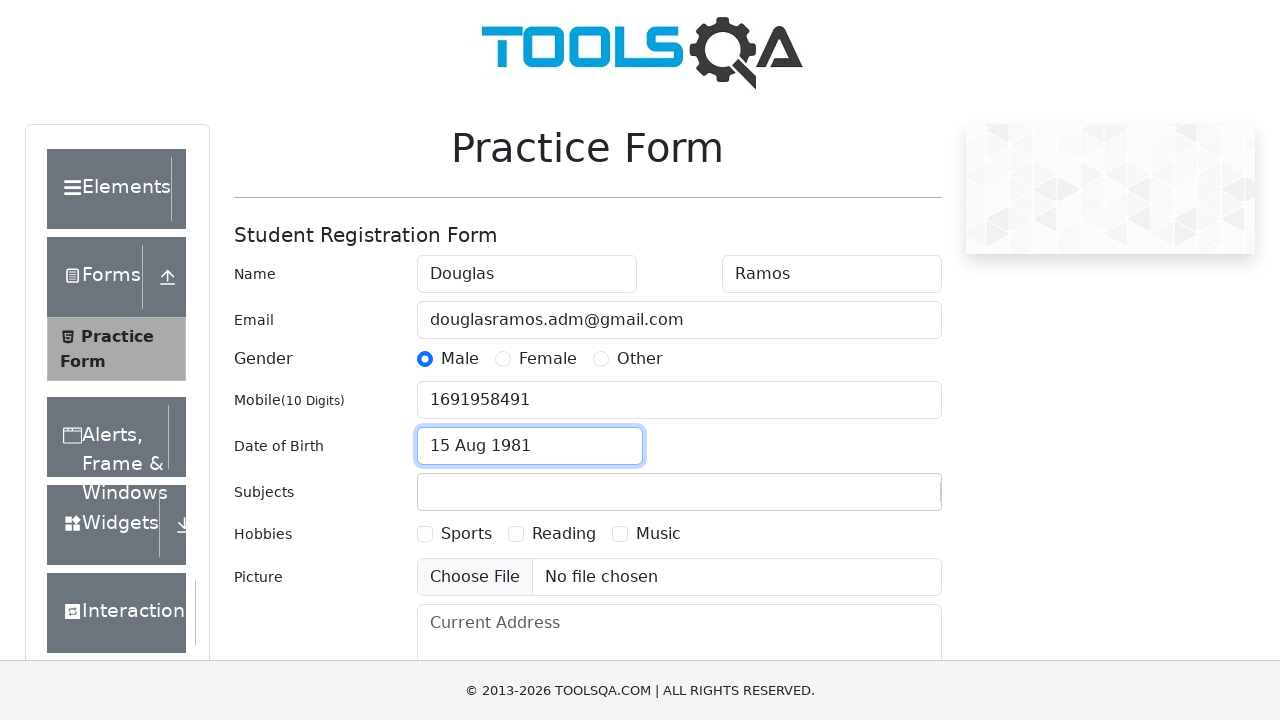

Selected Sports hobby at (466, 534) on label[for='hobbies-checkbox-1']
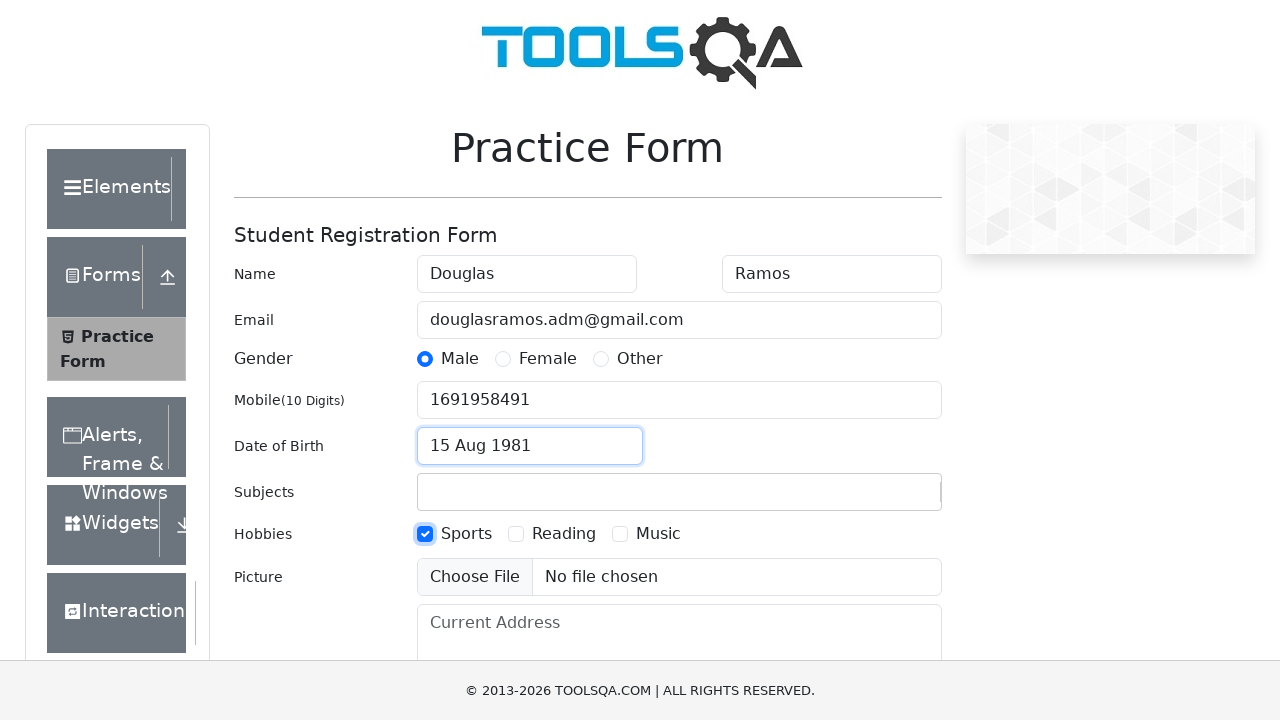

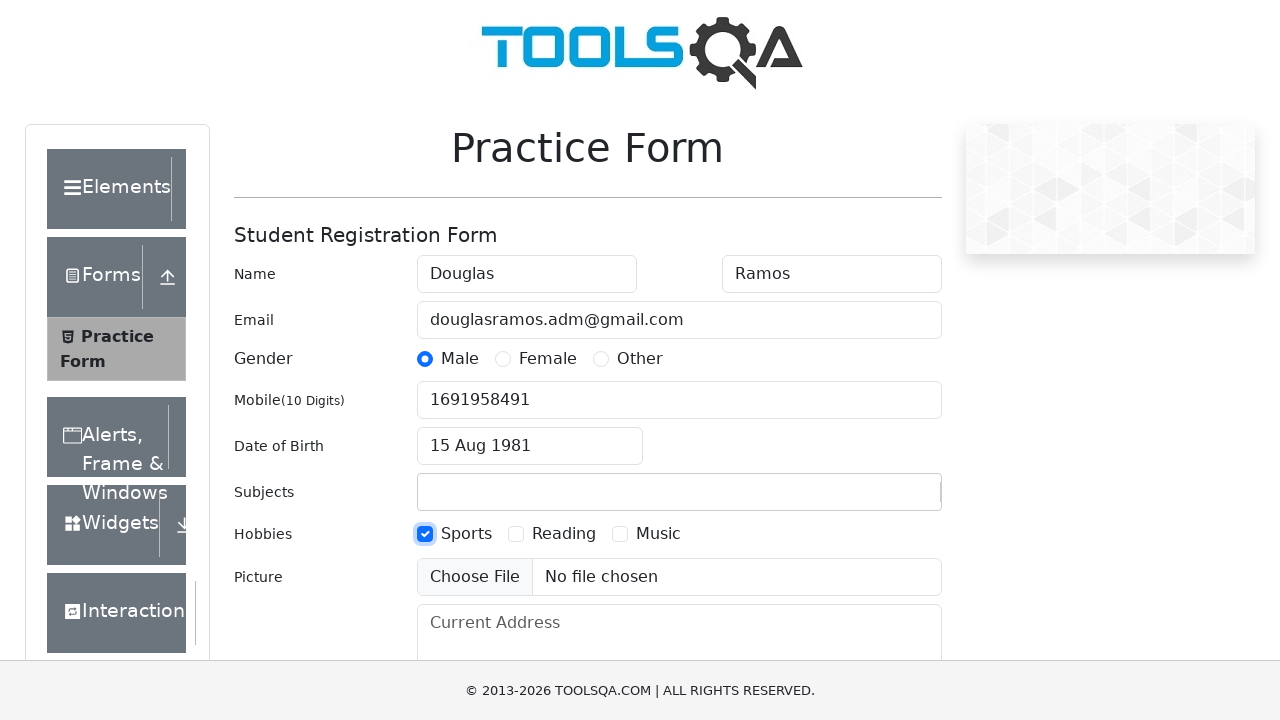